Navigates to an automation practice page and interacts with a courses table to verify price data is displayed correctly

Starting URL: https://rahulshettyacademy.com/AutomationPractice

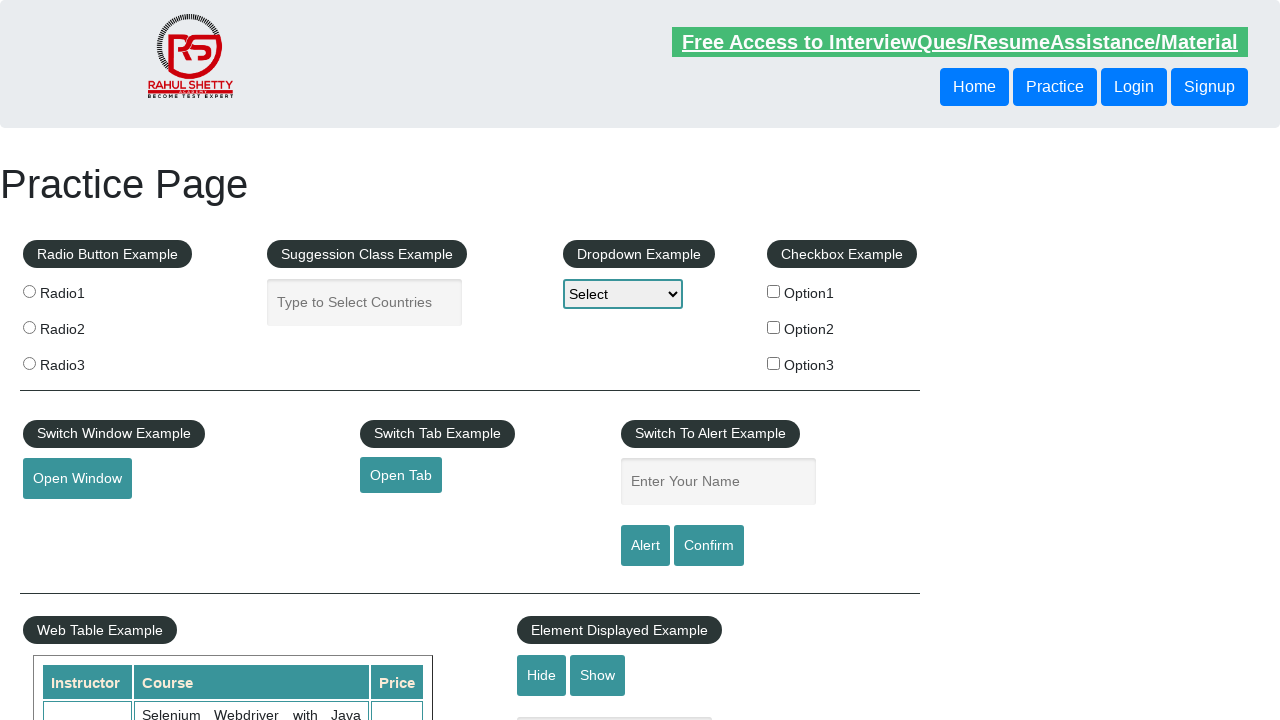

Waited for courses table to be visible
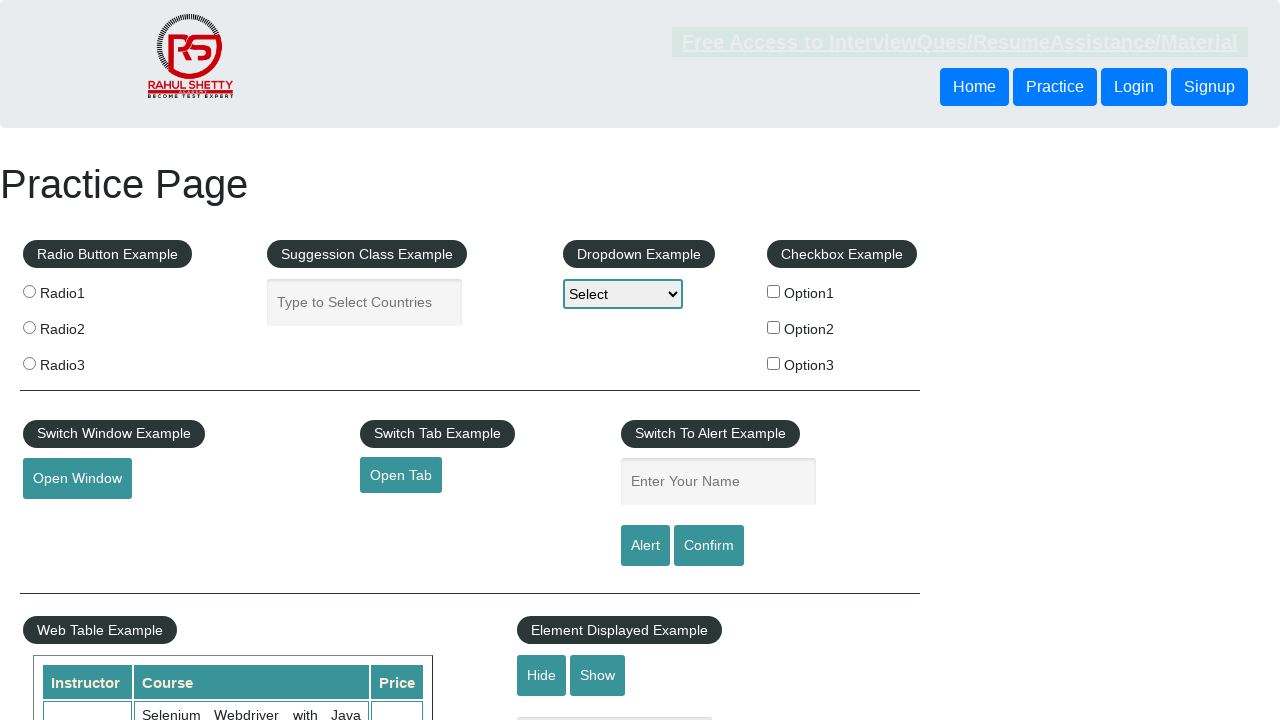

Located all price elements in the 3rd column of courses table
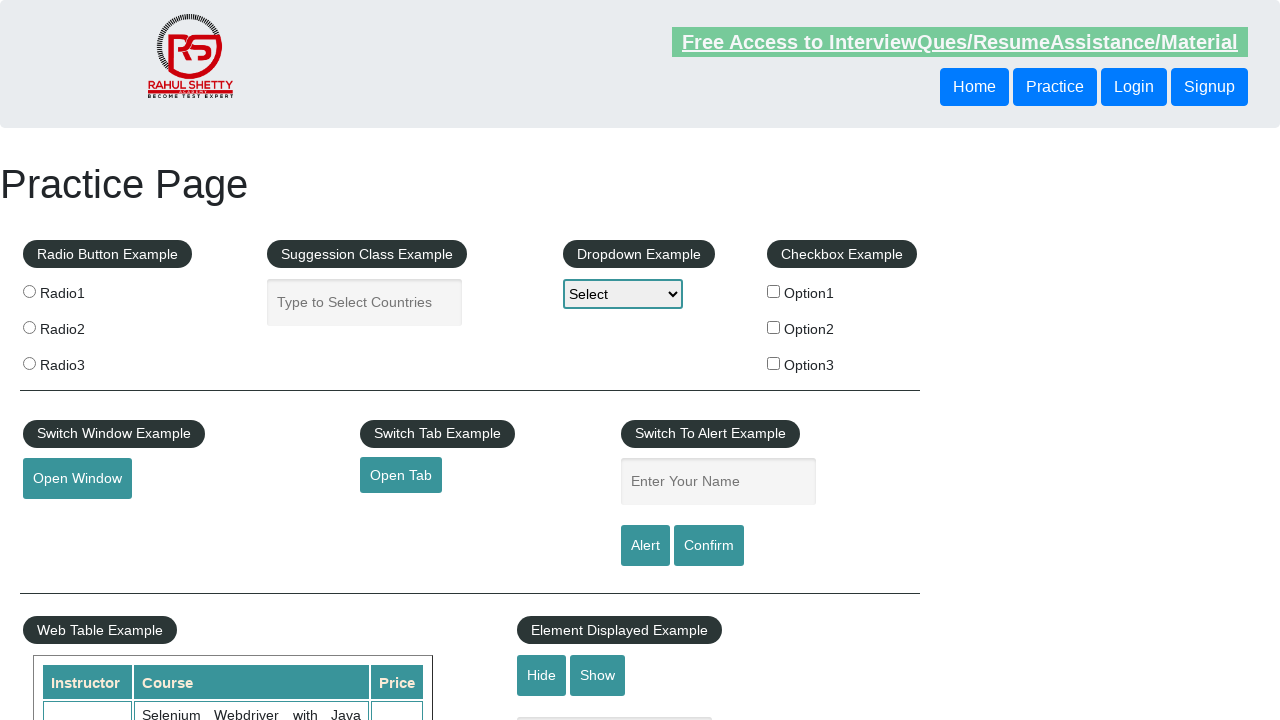

Verified that price elements are present in the table
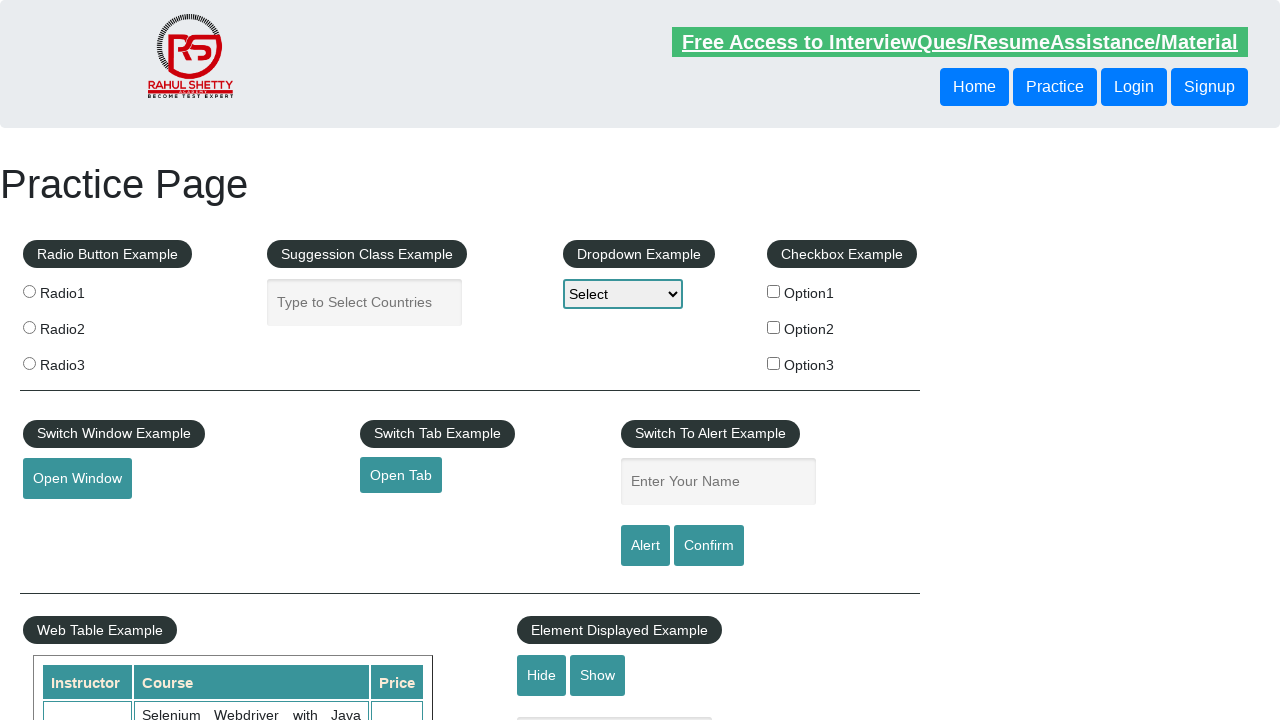

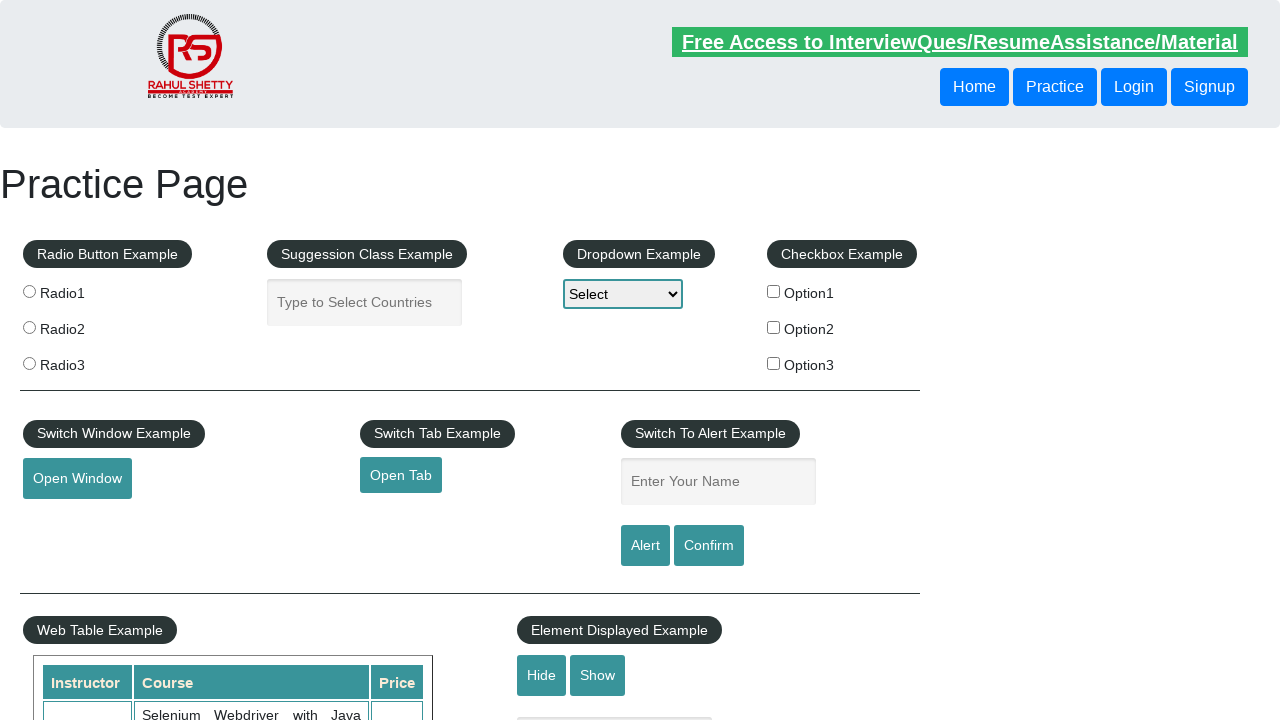